Tests HTML5 form validation by submitting empty form fields and verifying browser validation messages for name, password, and email fields

Starting URL: https://automationfc.github.io/html5/index.html

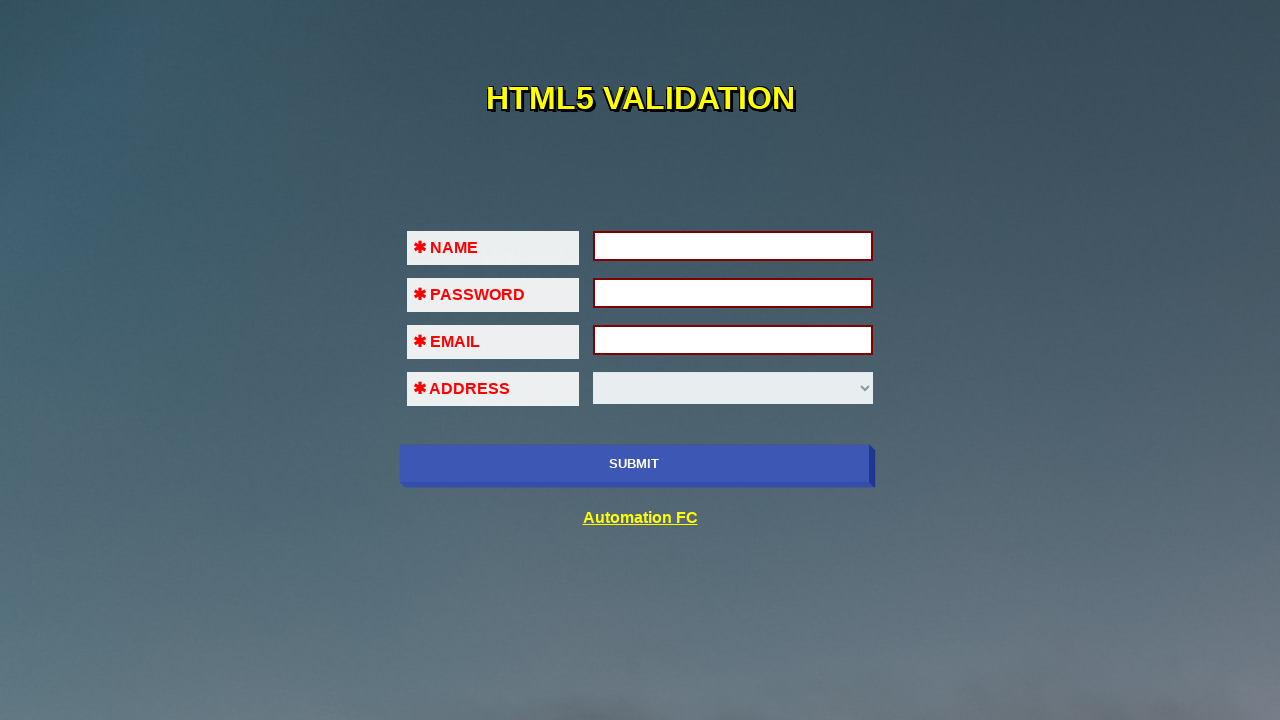

Clicked submit button to trigger validation on empty name field at (634, 464) on input[type='submit']
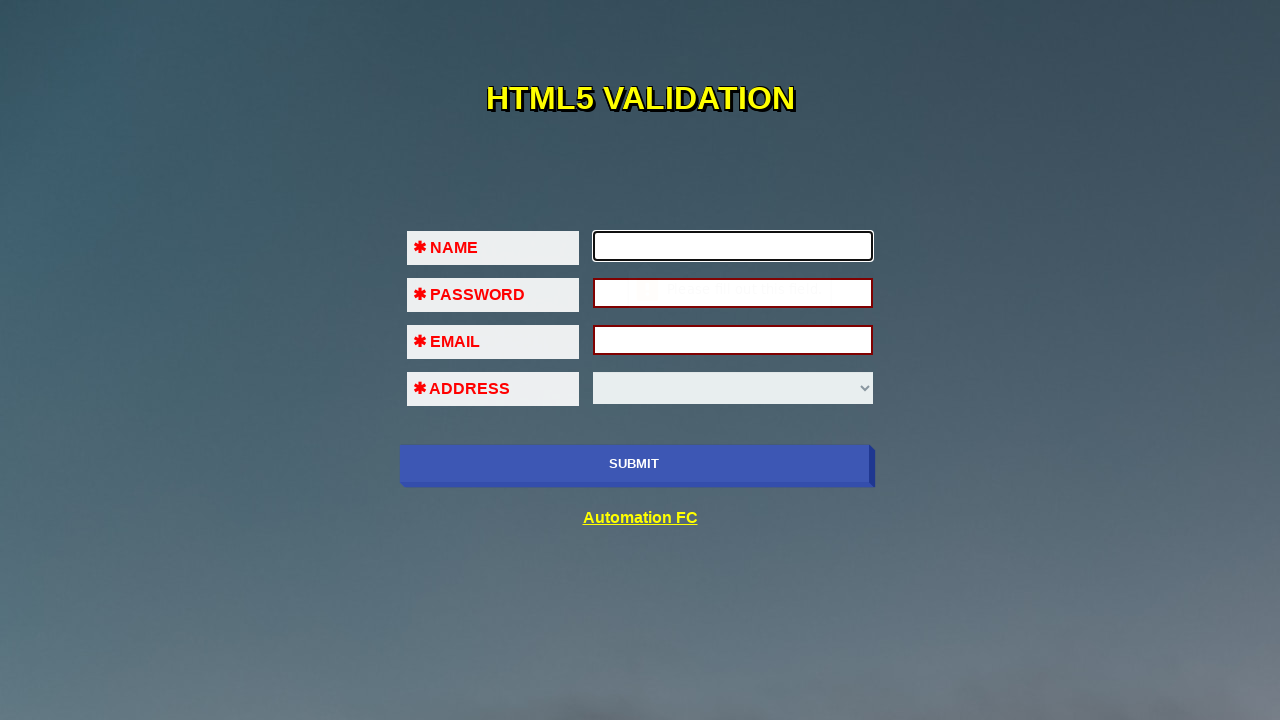

Waited for browser validation message for empty name field
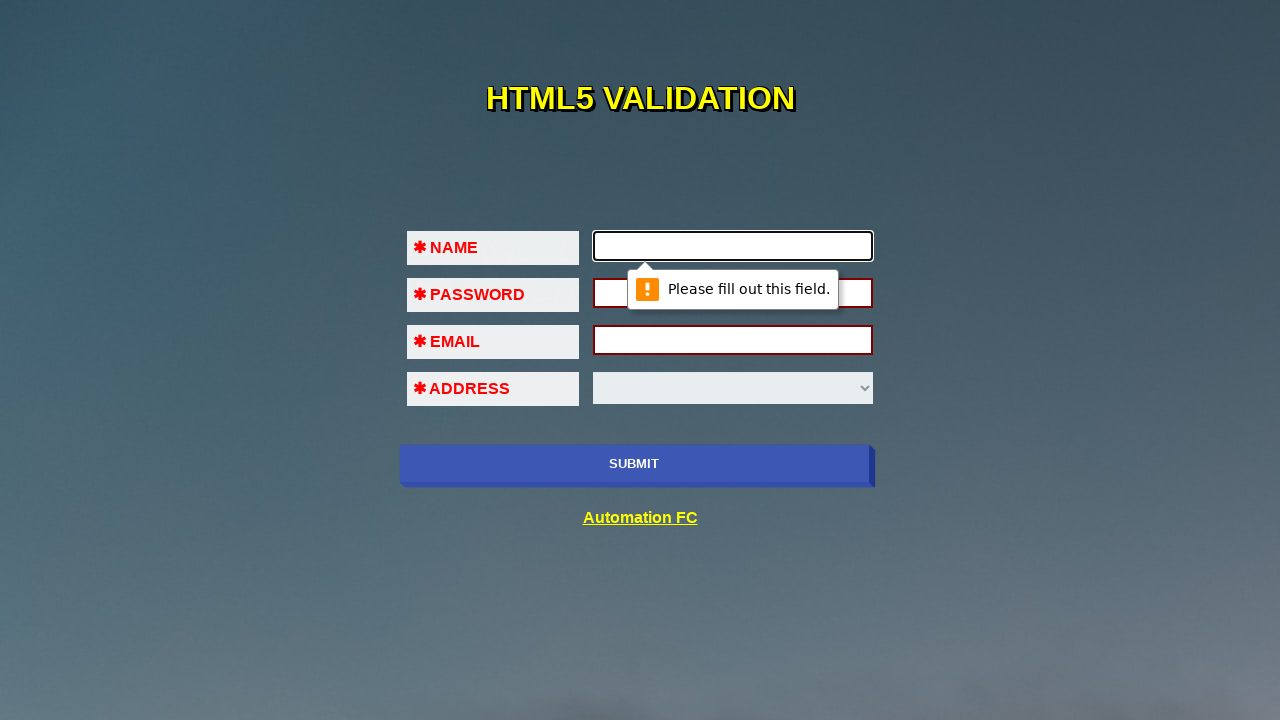

Filled name field with 'Testing' on input[type='name']
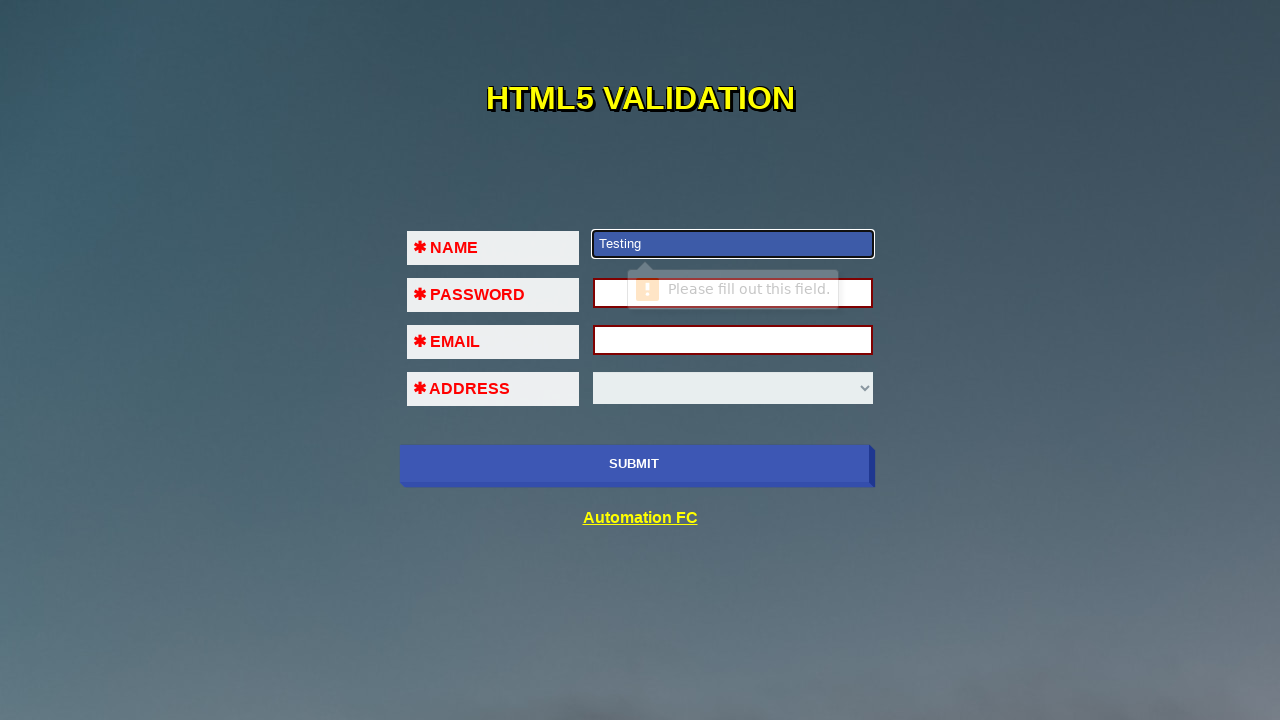

Clicked submit button to trigger validation on empty password field at (634, 464) on input[type='submit']
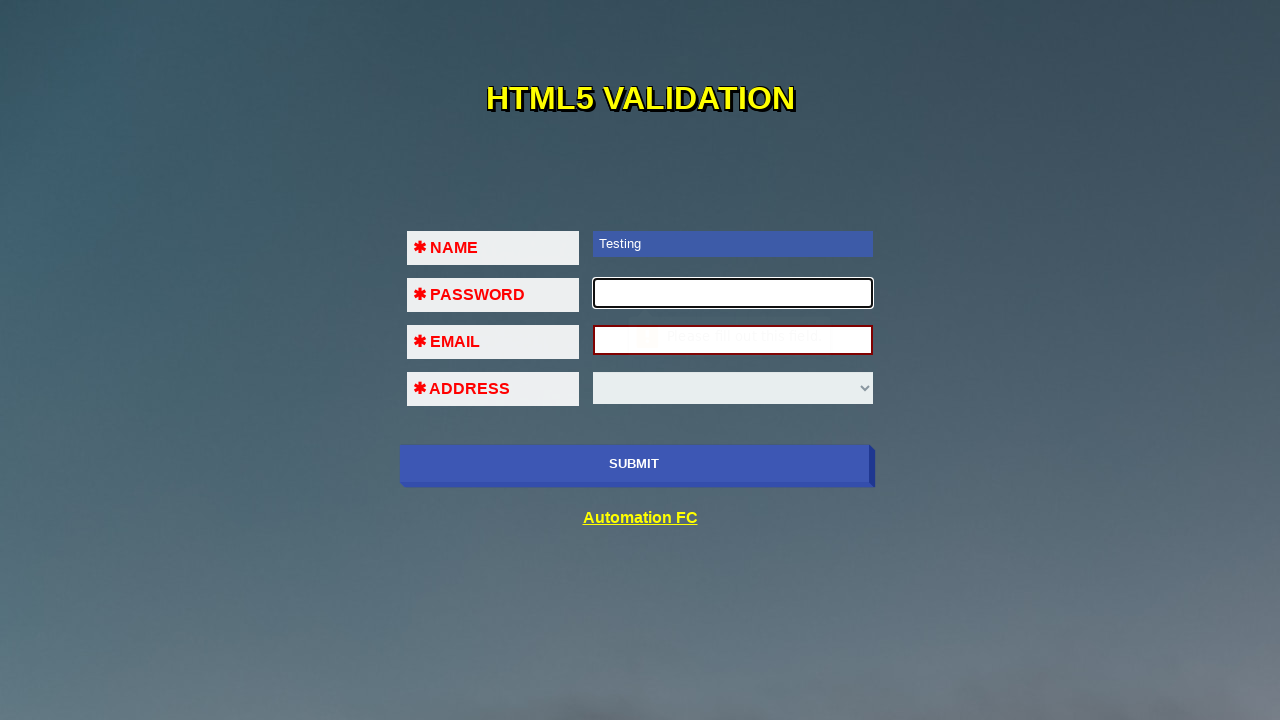

Waited for browser validation message for empty password field
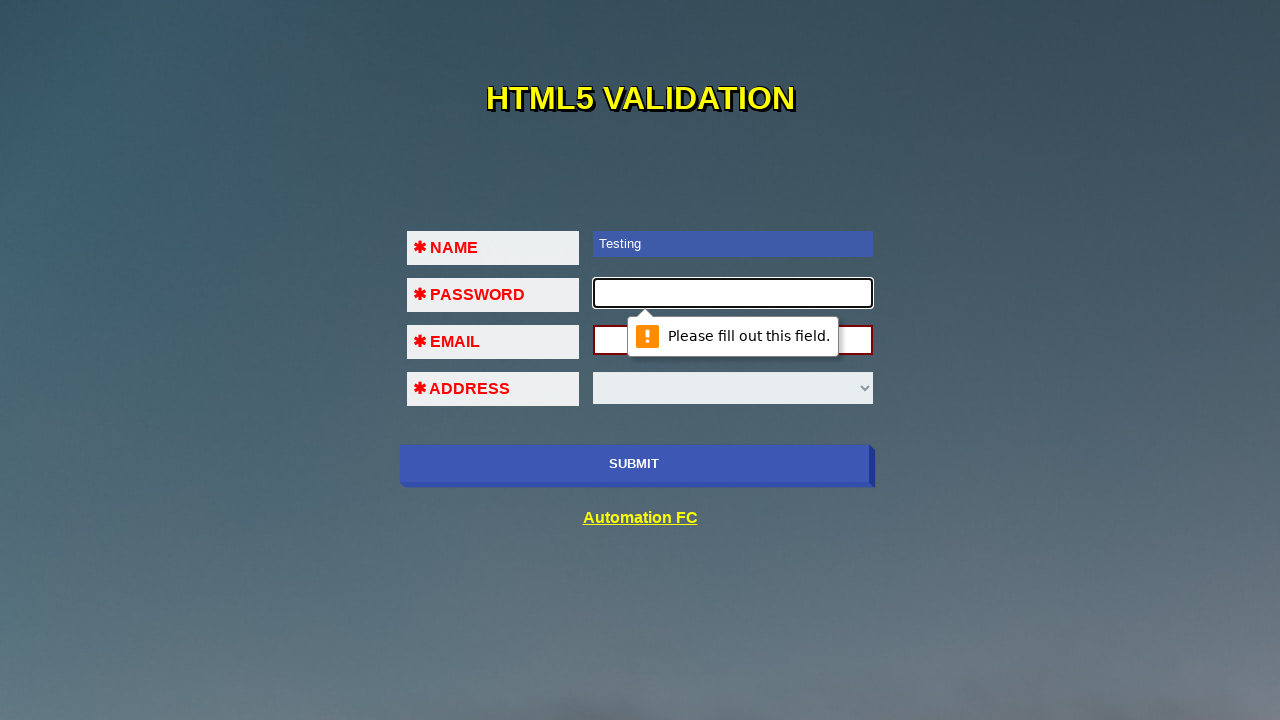

Filled password field with 'test123@' on input[type='password']
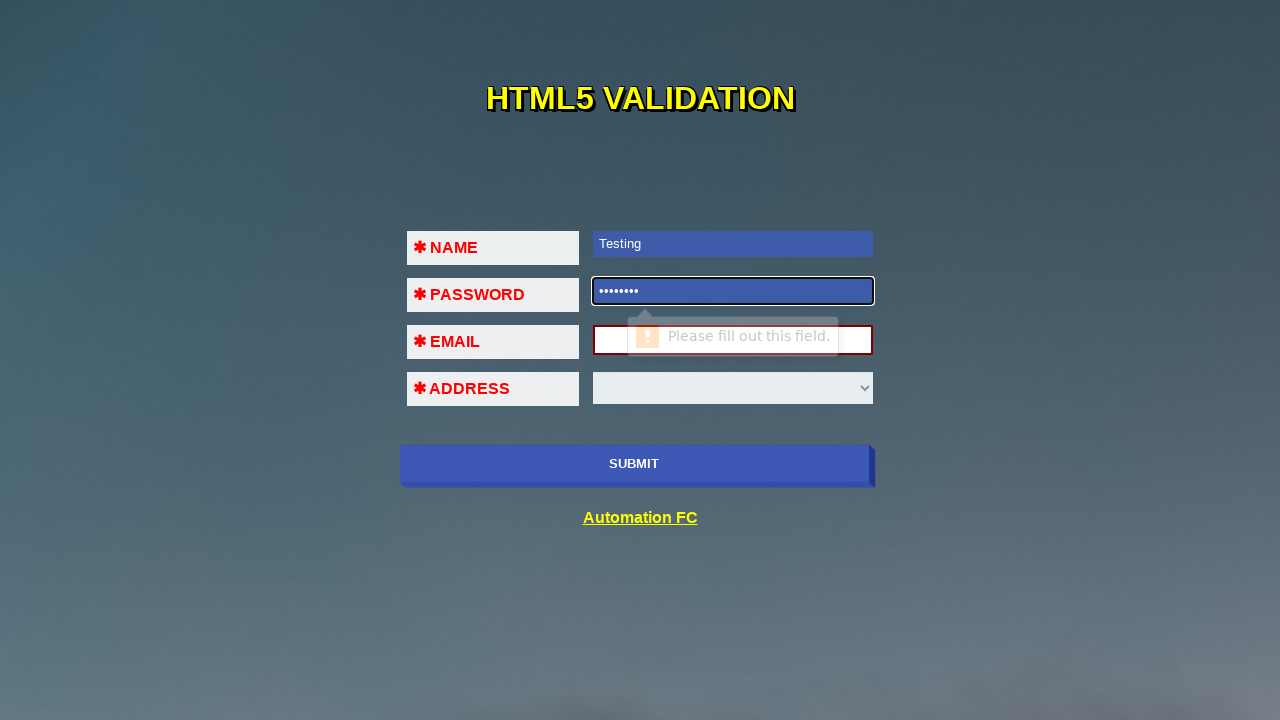

Clicked submit button to trigger validation on empty email field at (634, 464) on input[type='submit']
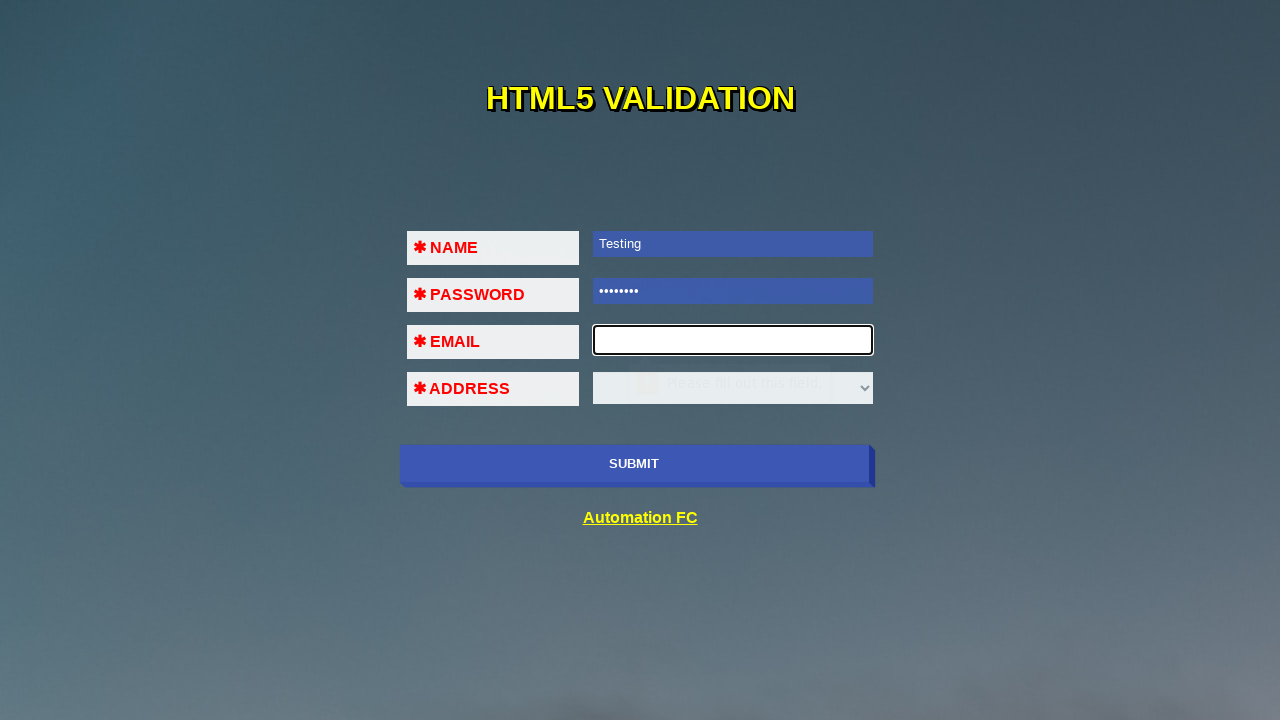

Waited for browser validation message for empty email field
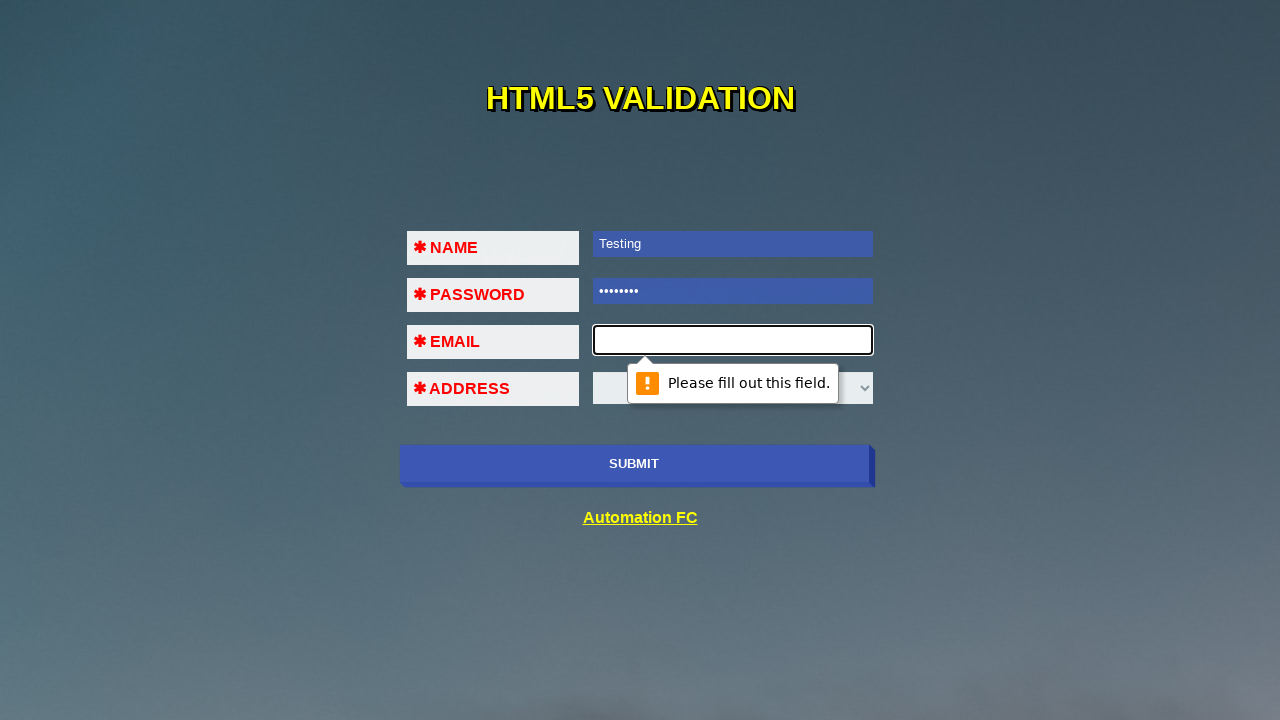

Filled email field with invalid email 'test123@gmail.com@@@' on input[type='email']
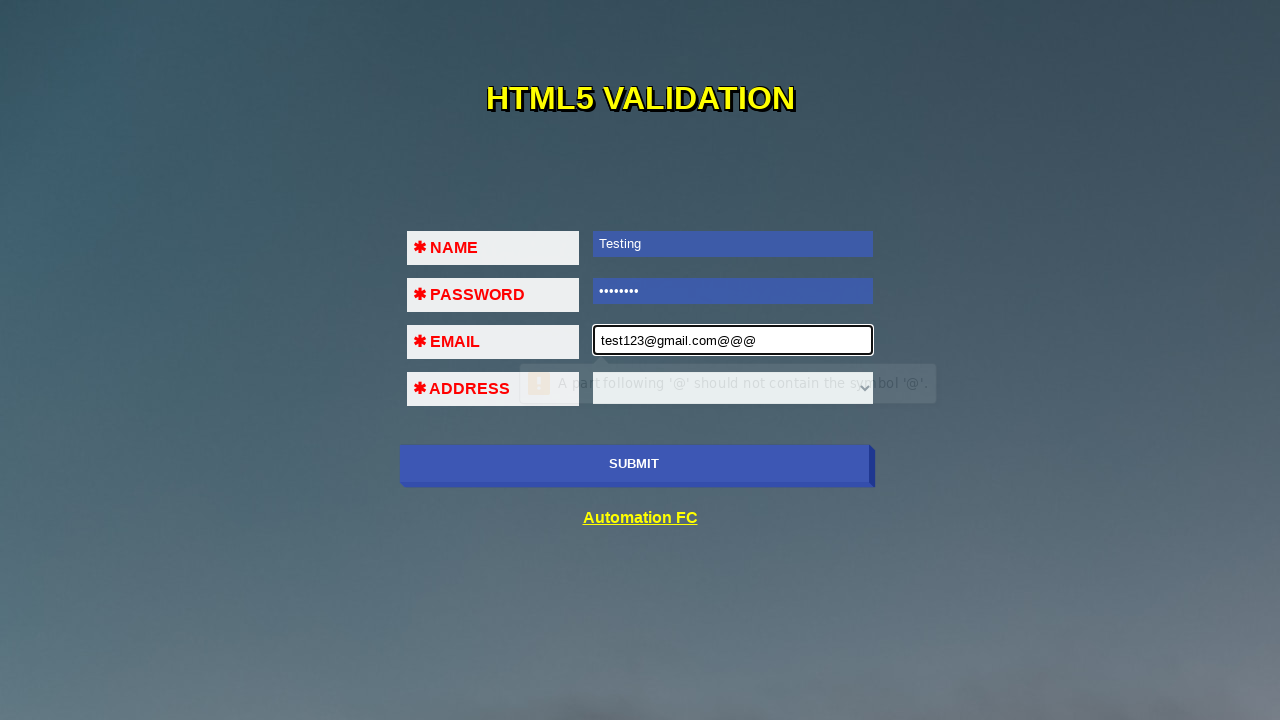

Clicked submit button to trigger email format validation at (634, 464) on input[type='submit']
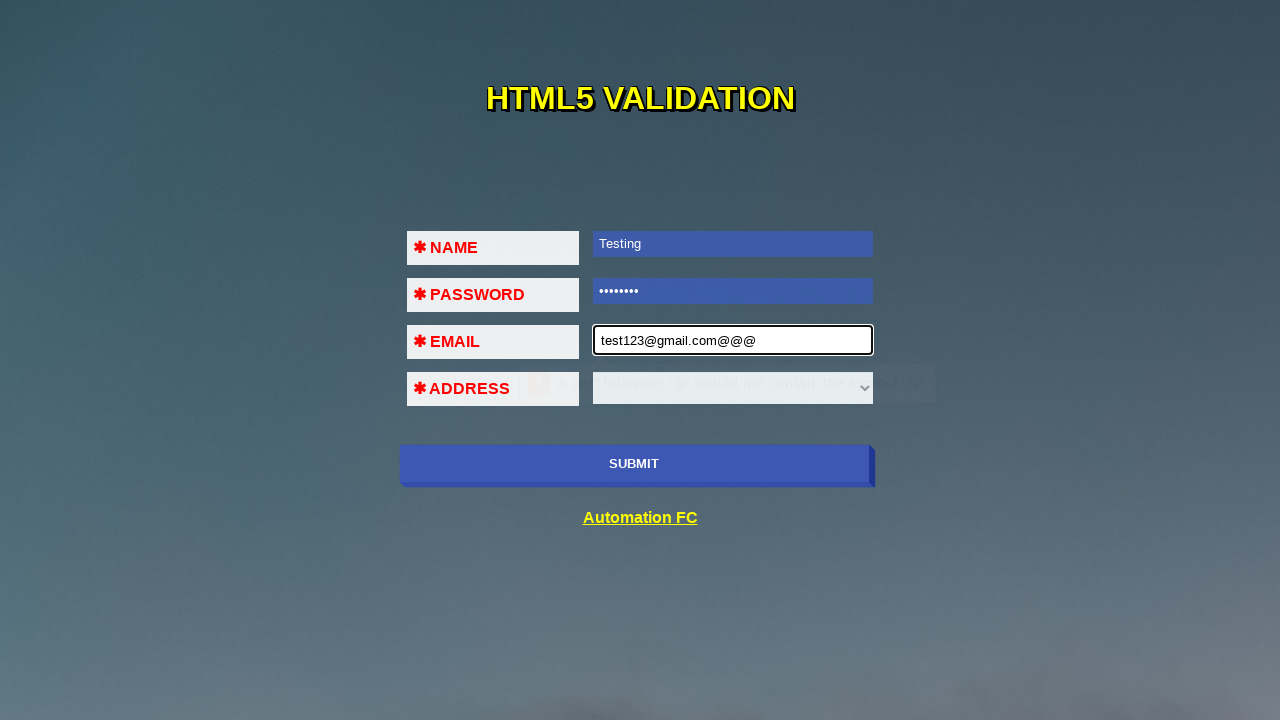

Waited for browser validation message for invalid email format
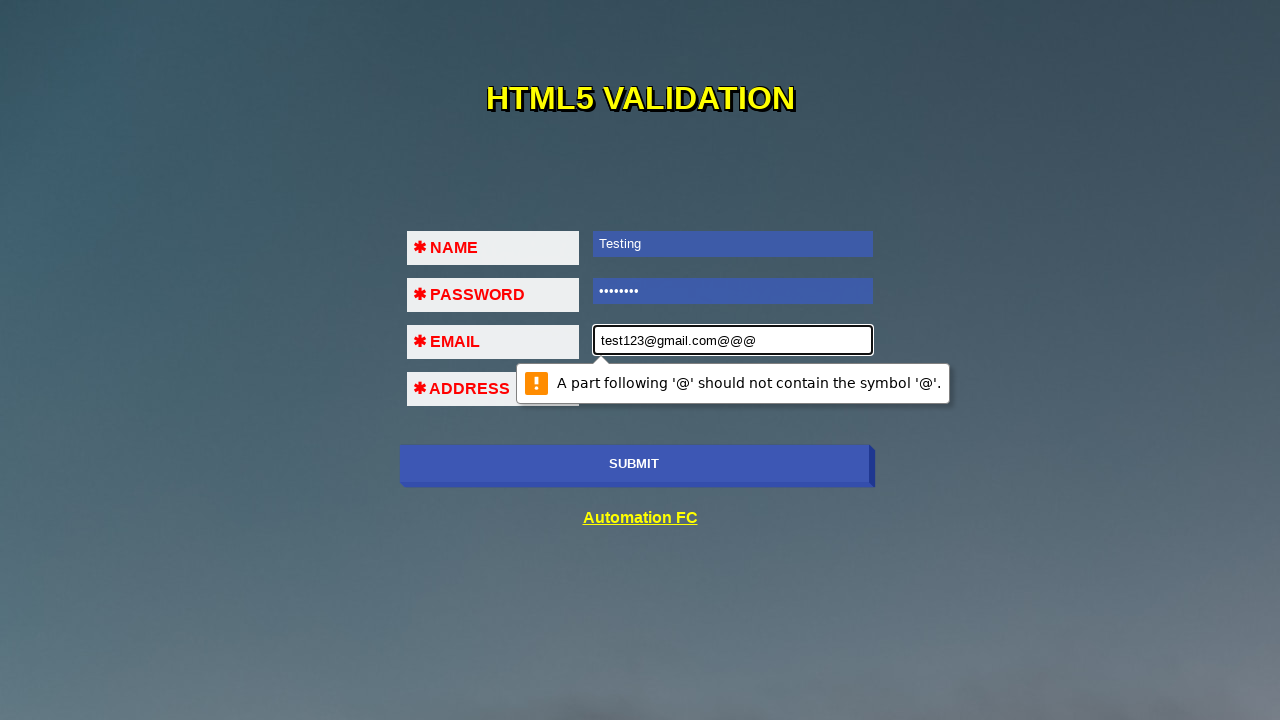

Cleared email field on input[type='email']
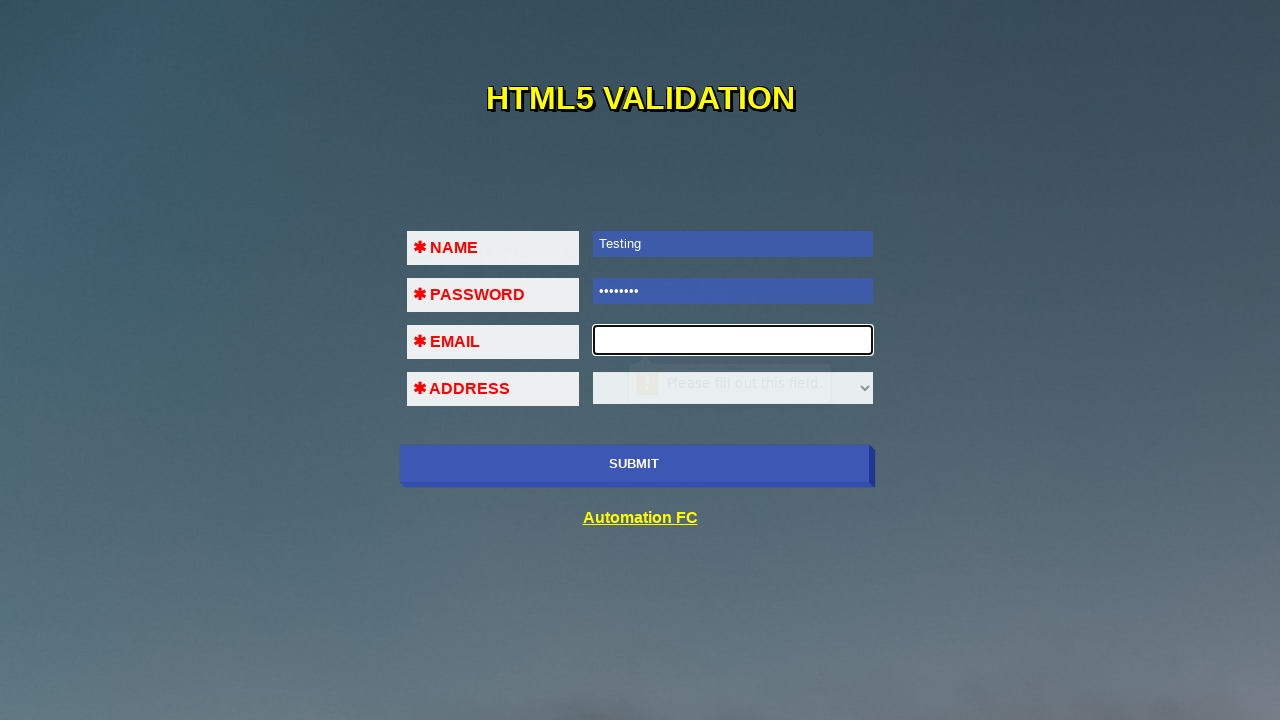

Filled email field with valid email 'hangnguyen@gmail.com' on input[type='email']
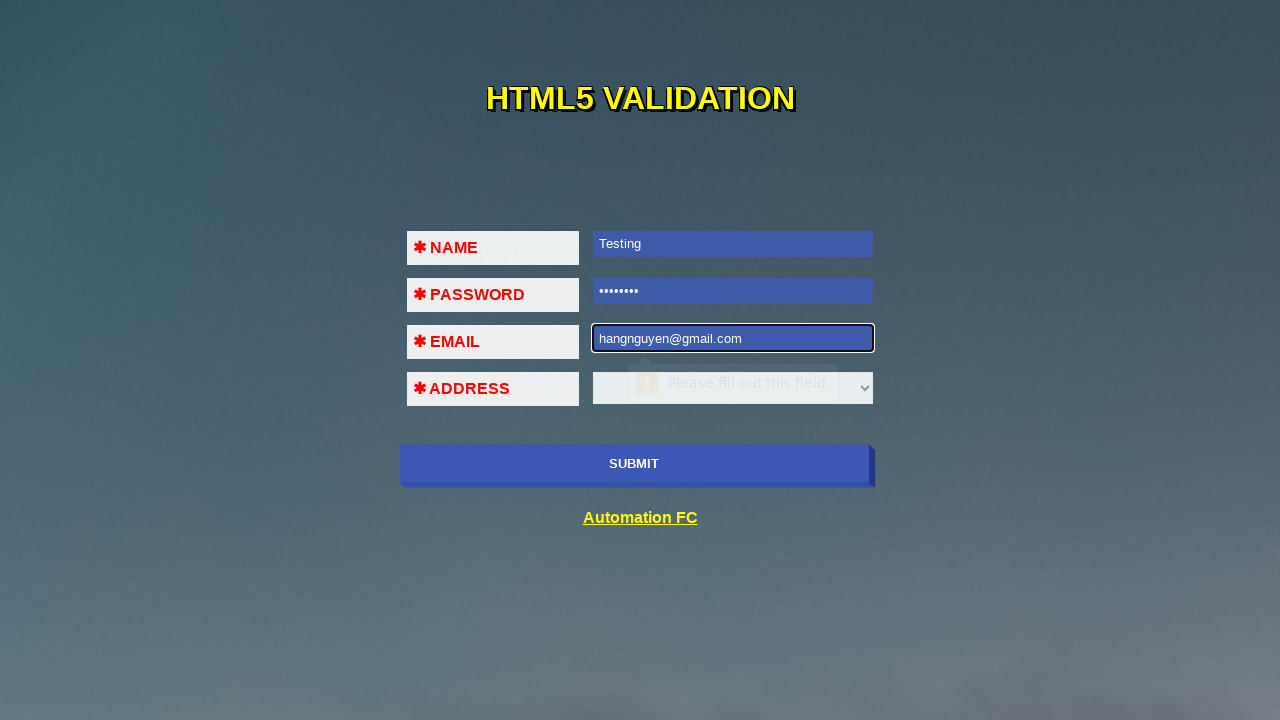

Clicked submit button to trigger select field validation at (634, 464) on input[type='submit']
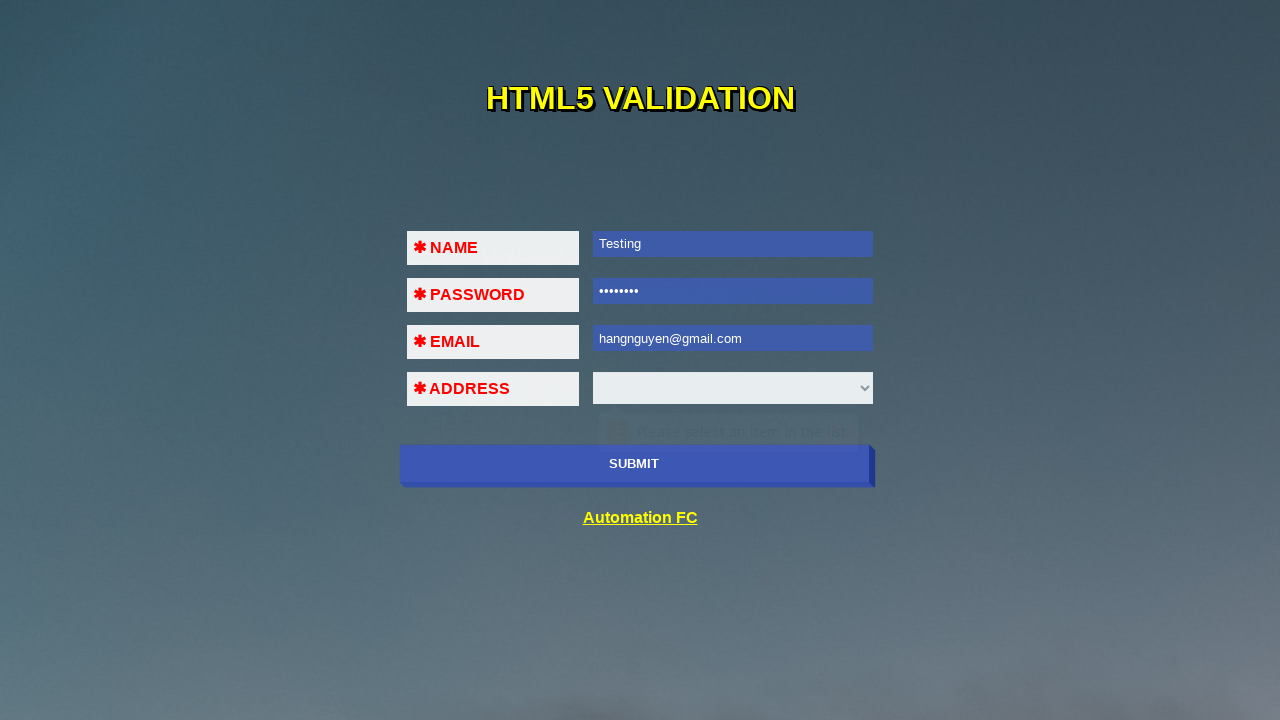

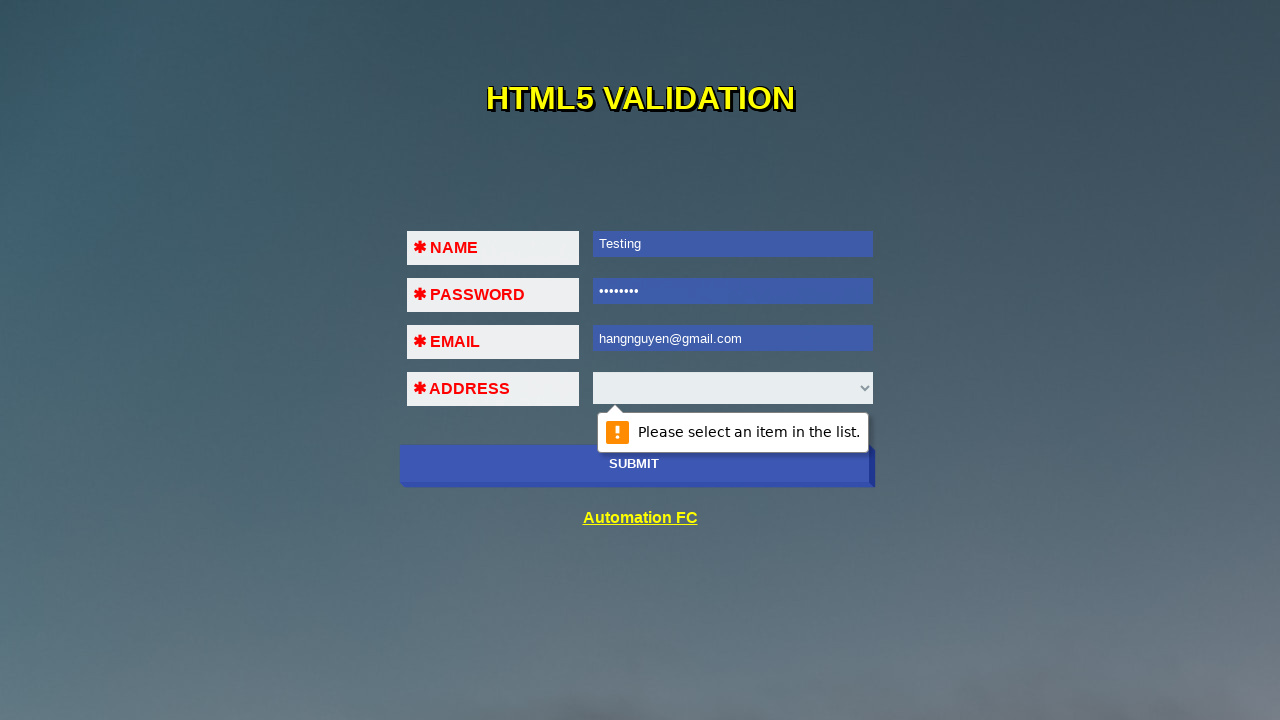